Tests handling a simple JavaScript alert by clicking a button to trigger it, then accepting the alert dialog.

Starting URL: https://testpages.herokuapp.com/styled/alerts/alert-test.html

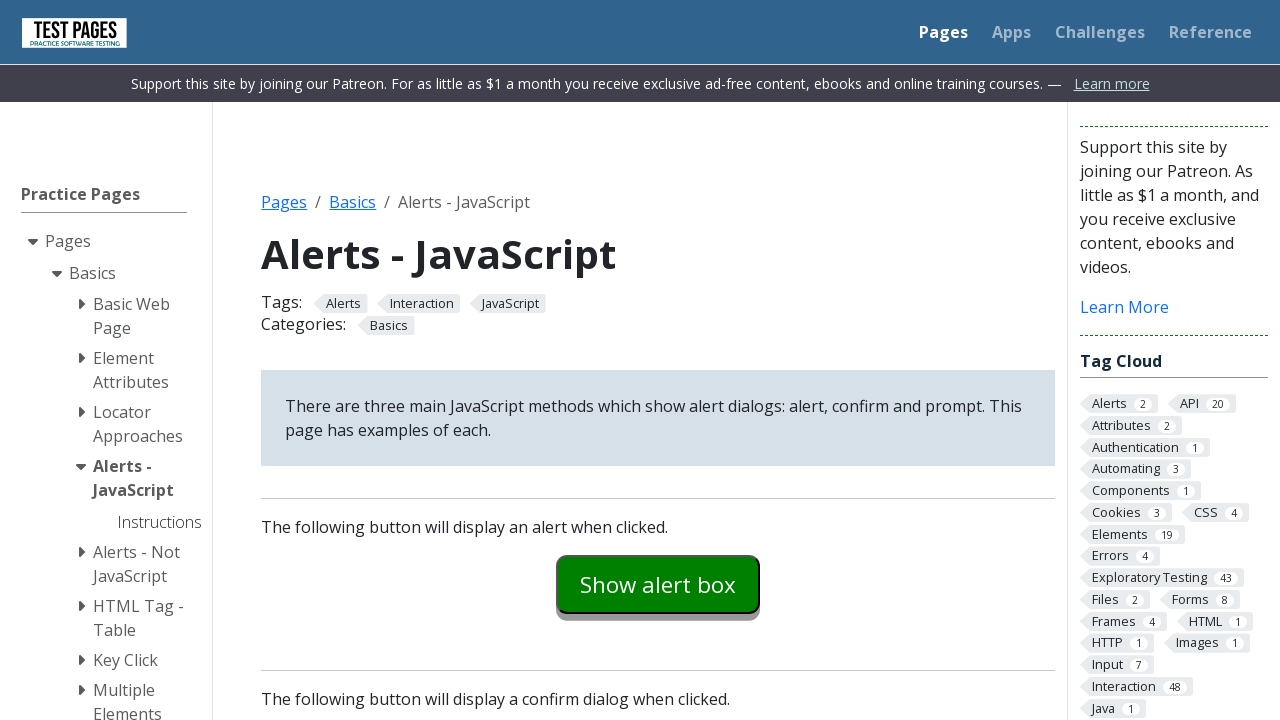

Navigated to alert test page
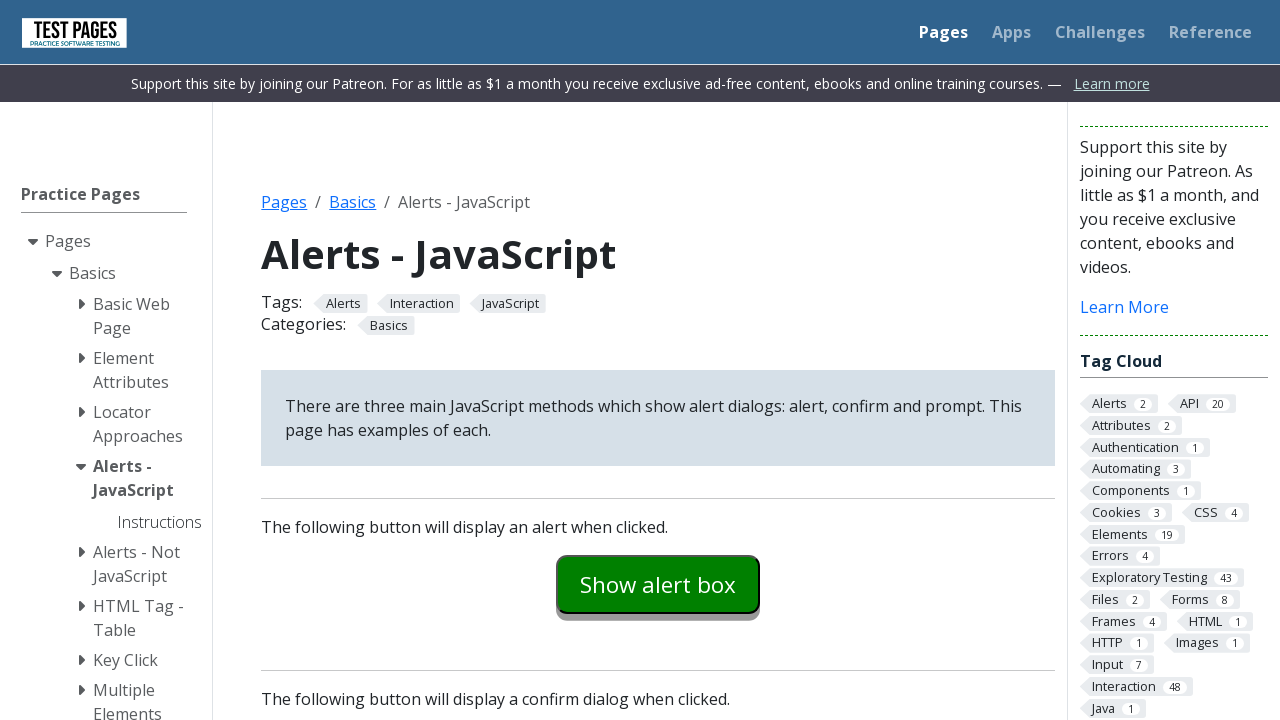

Set up dialog handler to accept alerts
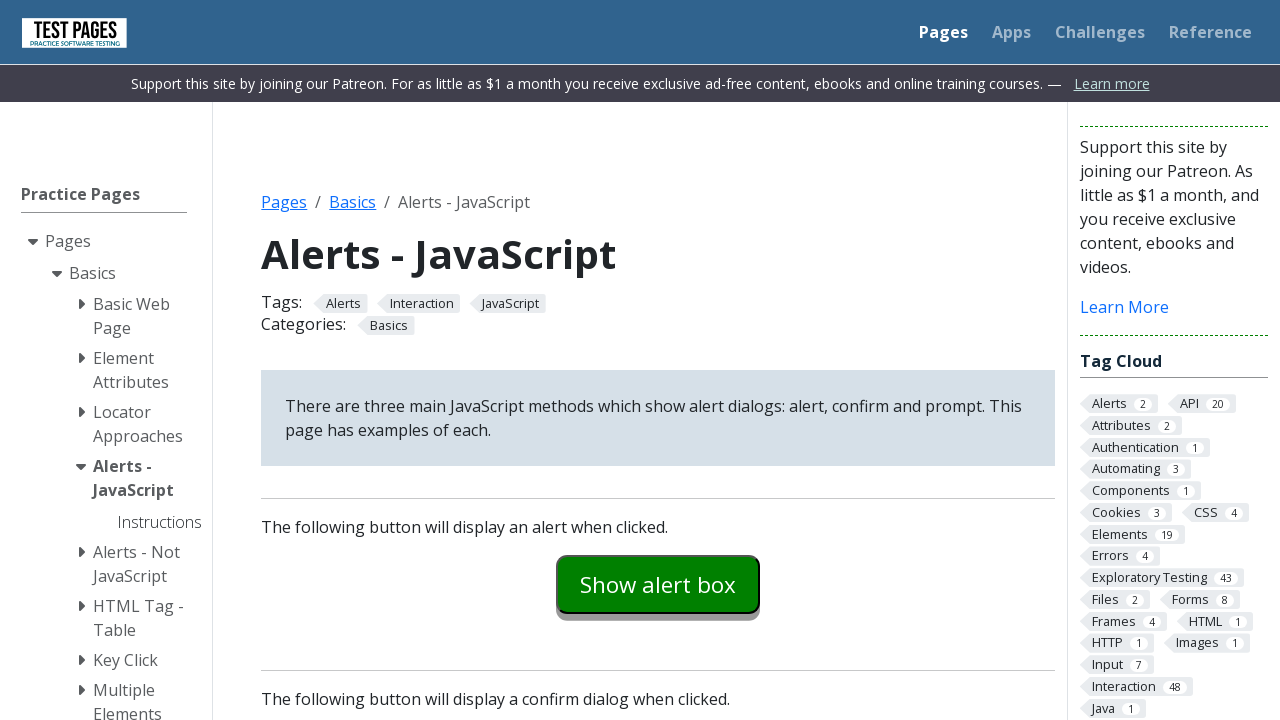

Clicked button to trigger simple alert at (658, 584) on #alertexamples
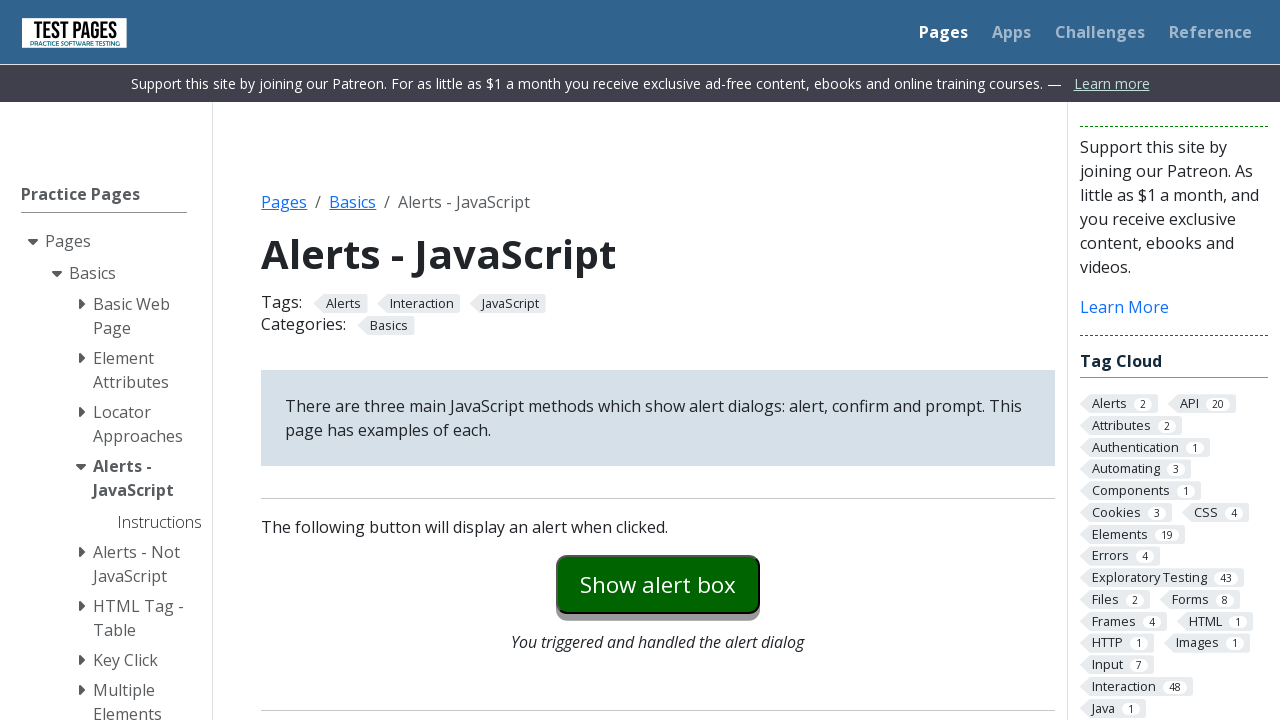

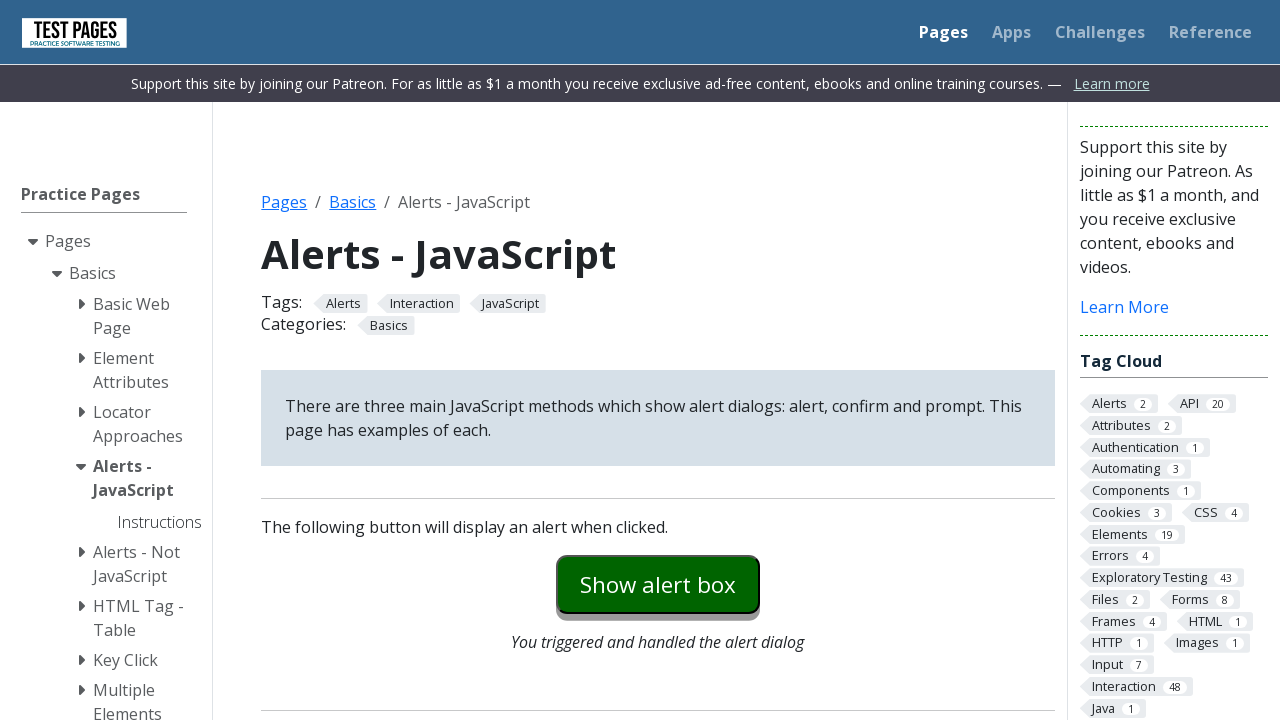